Tests form automation on DemoQA practice form by filling in personal details (name, email, phone), selecting gender and hobbies, then submitting the form and verifying the success modal appears.

Starting URL: https://demoqa.com/automation-practice-form

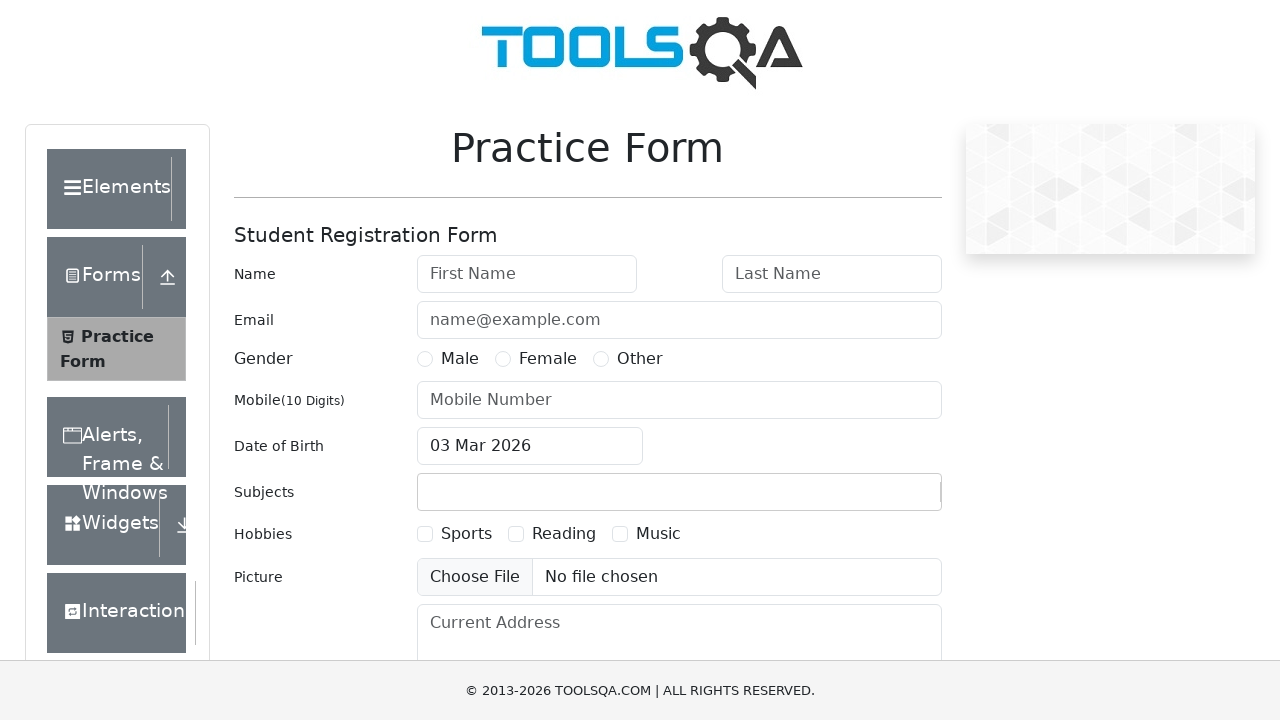

Filled first name field with 'Michael' on #firstName
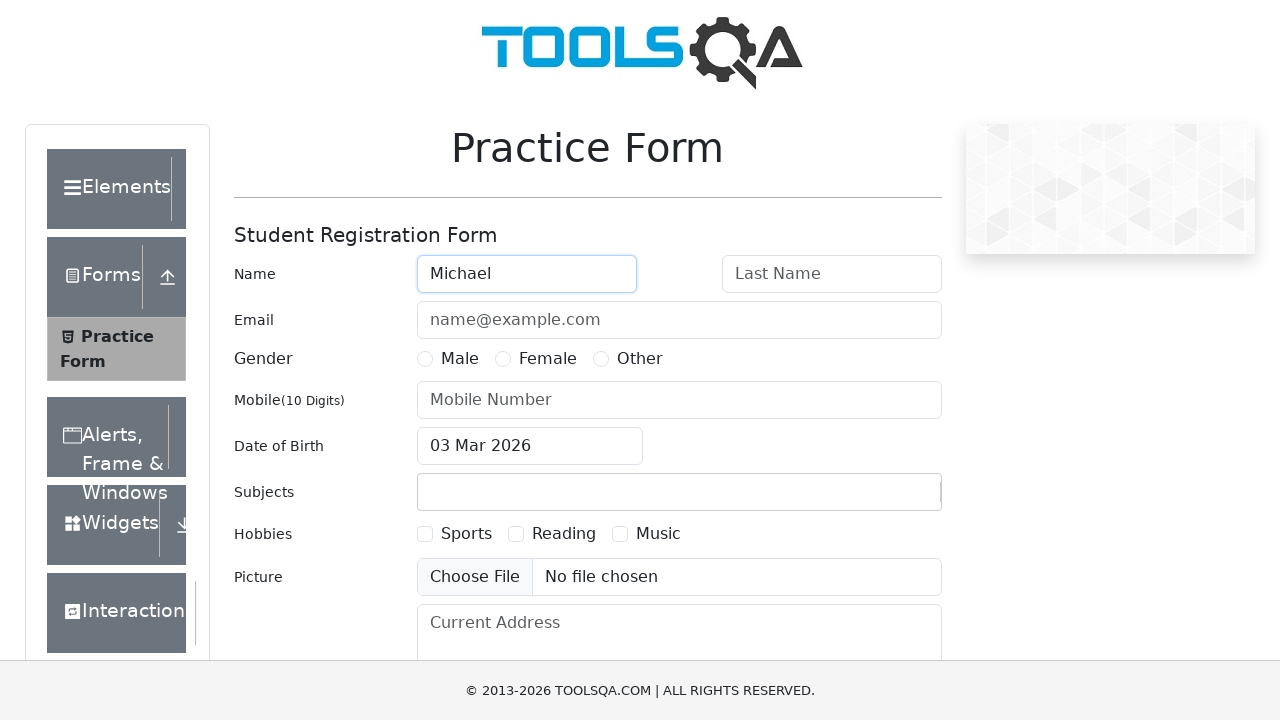

Filled last name field with 'Thompson' on #lastName
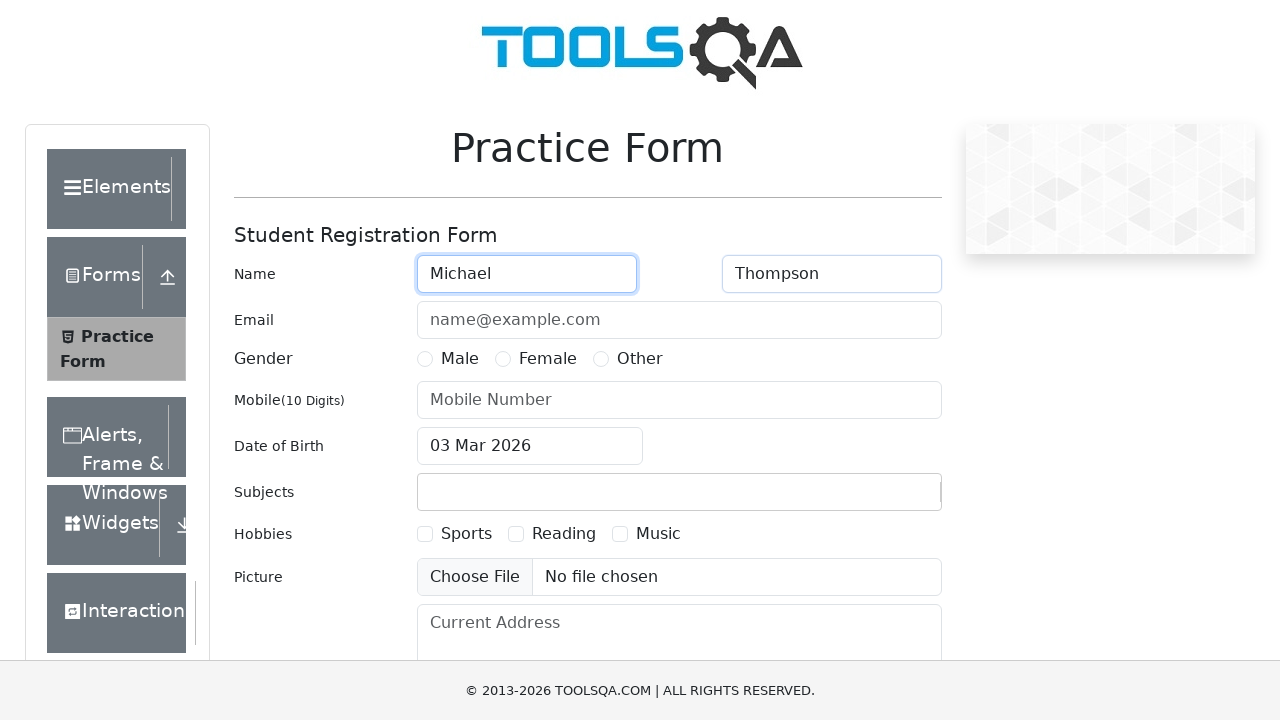

Filled email field with 'michael.thompson@example.com' on #userEmail
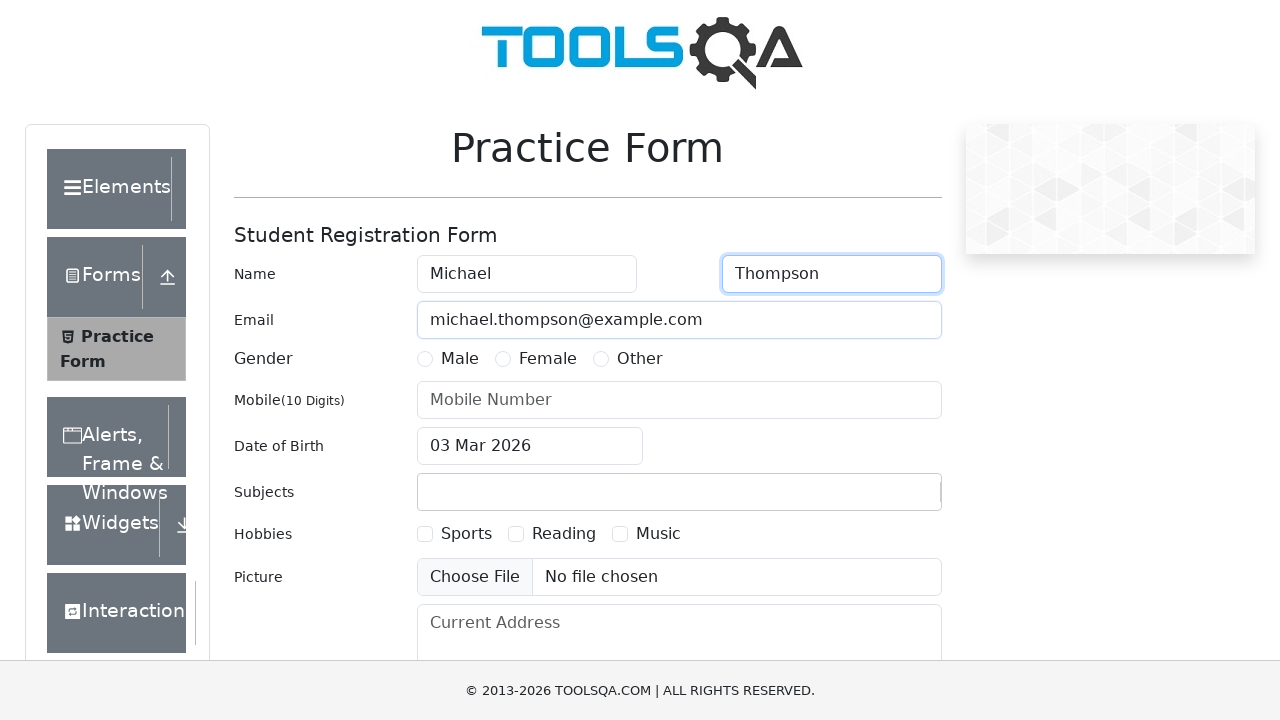

Filled phone number field with '5551234567' on #userNumber
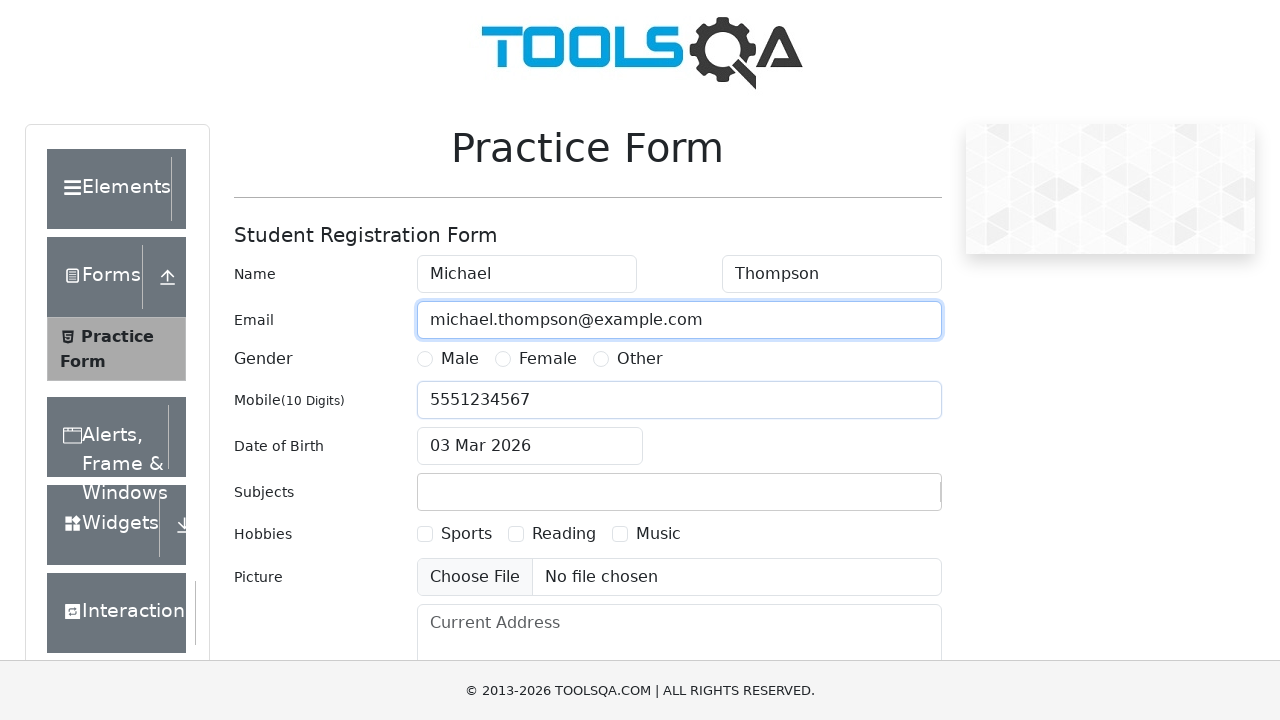

Selected Male gender option at (460, 359) on label[for='gender-radio-1']
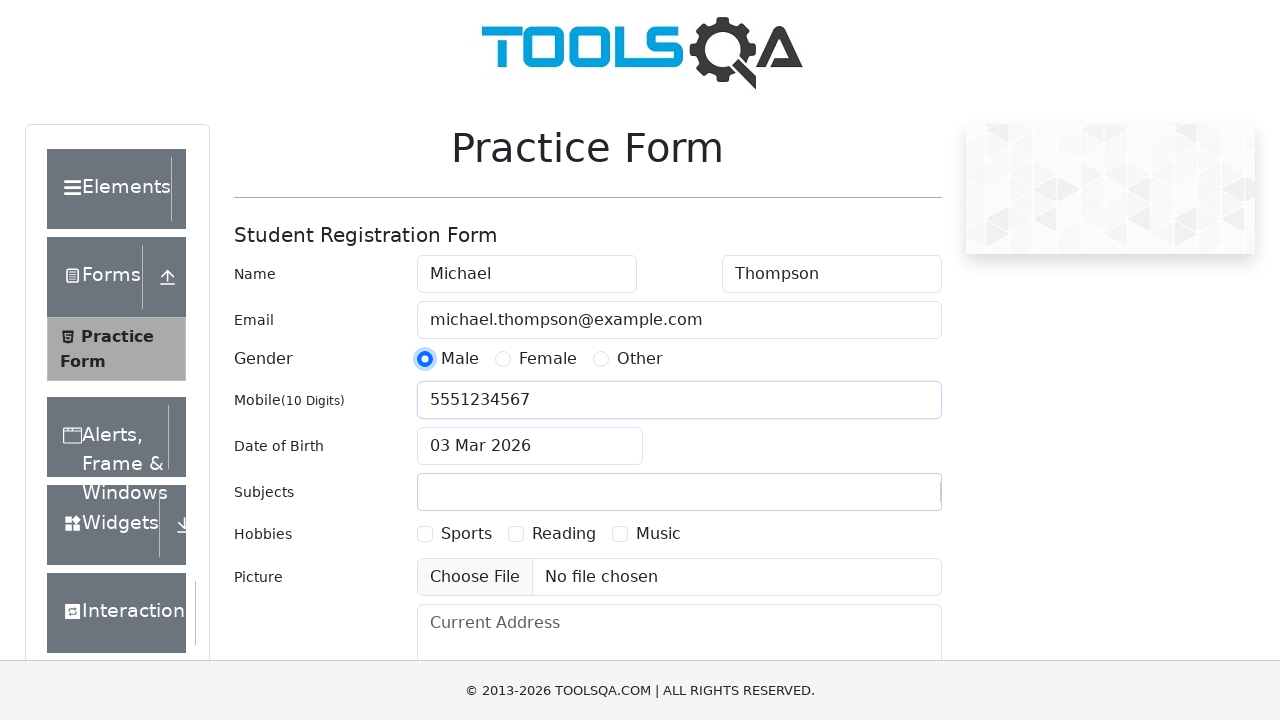

Selected Sports hobby checkbox at (466, 534) on label[for='hobbies-checkbox-1']
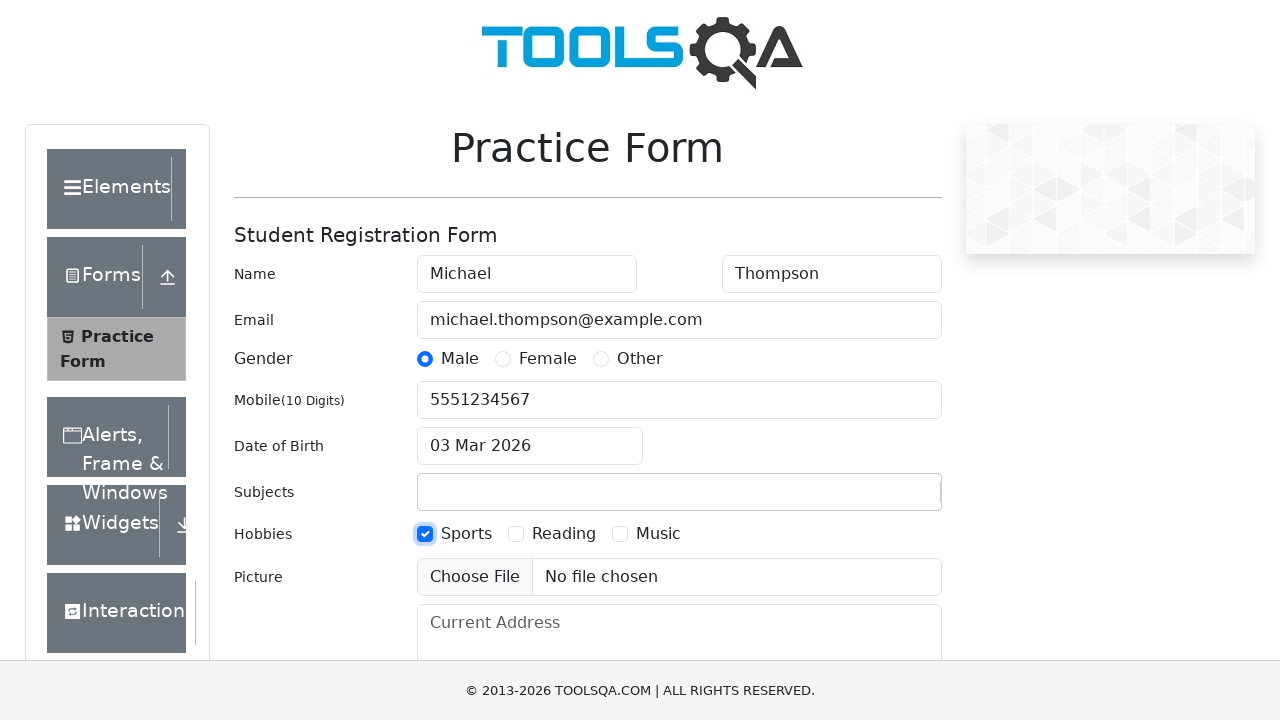

Clicked submit button to submit the form at (885, 499) on #submit
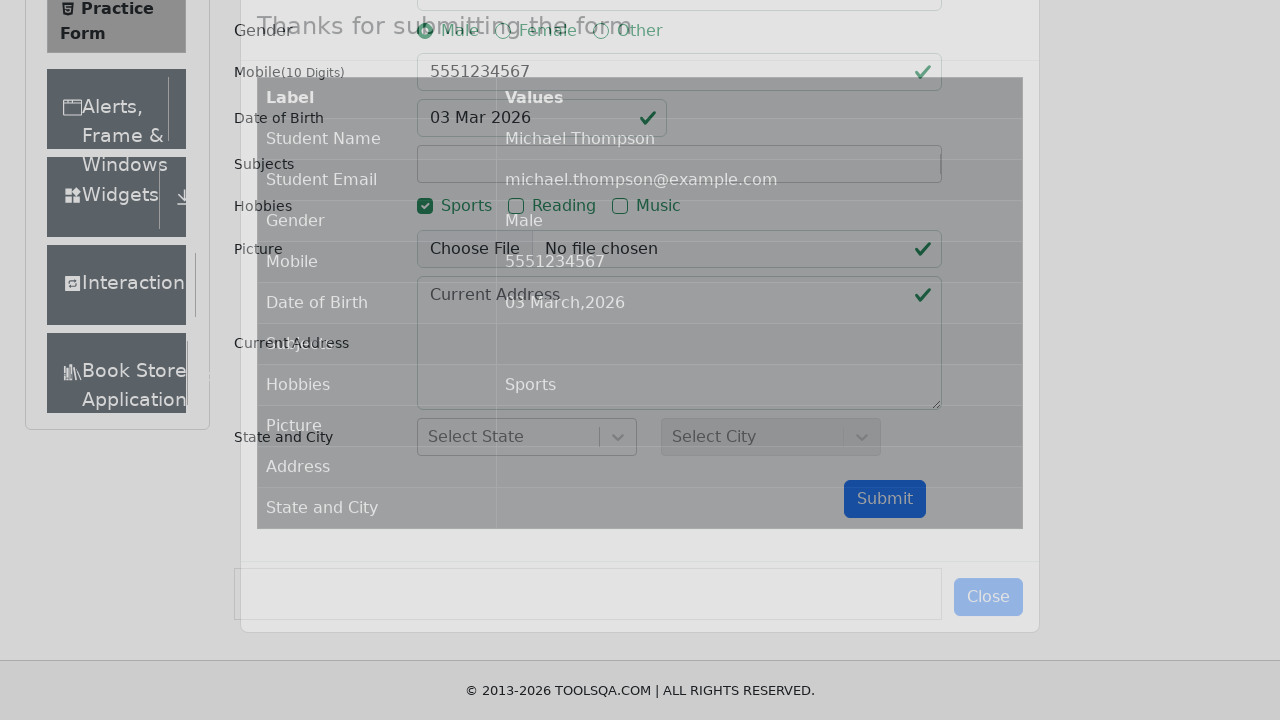

Success modal appeared confirming form submission
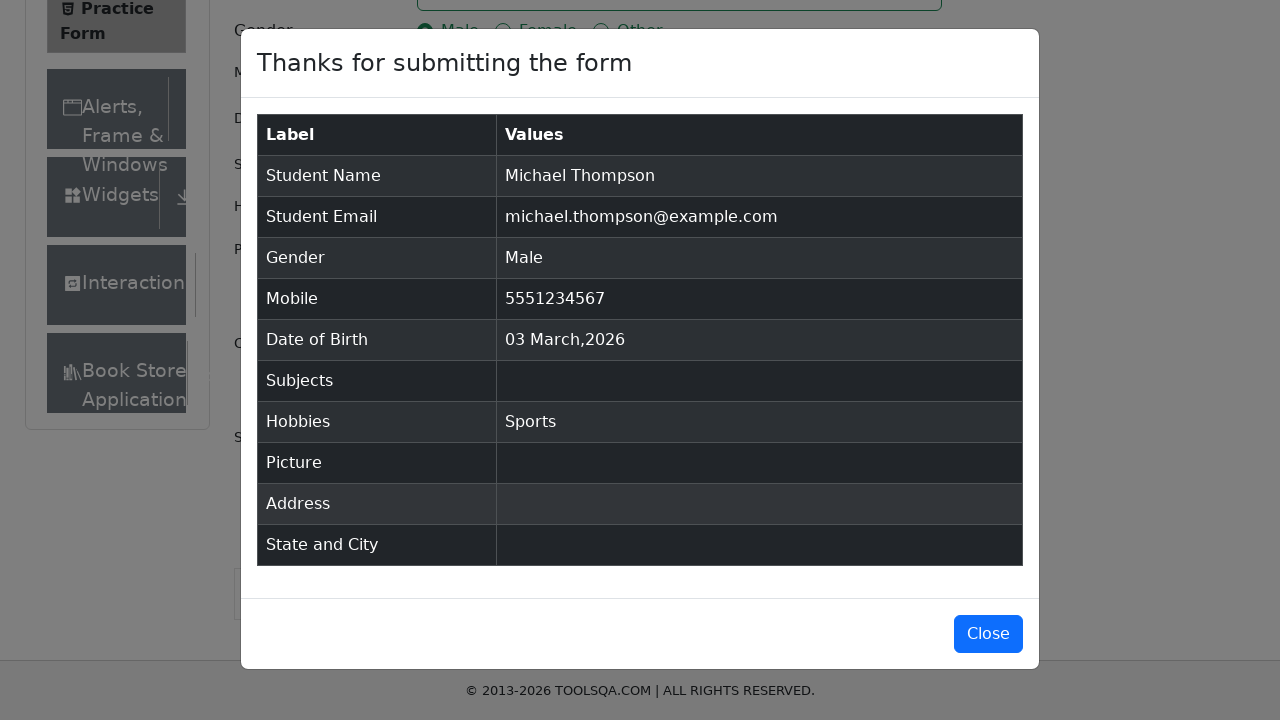

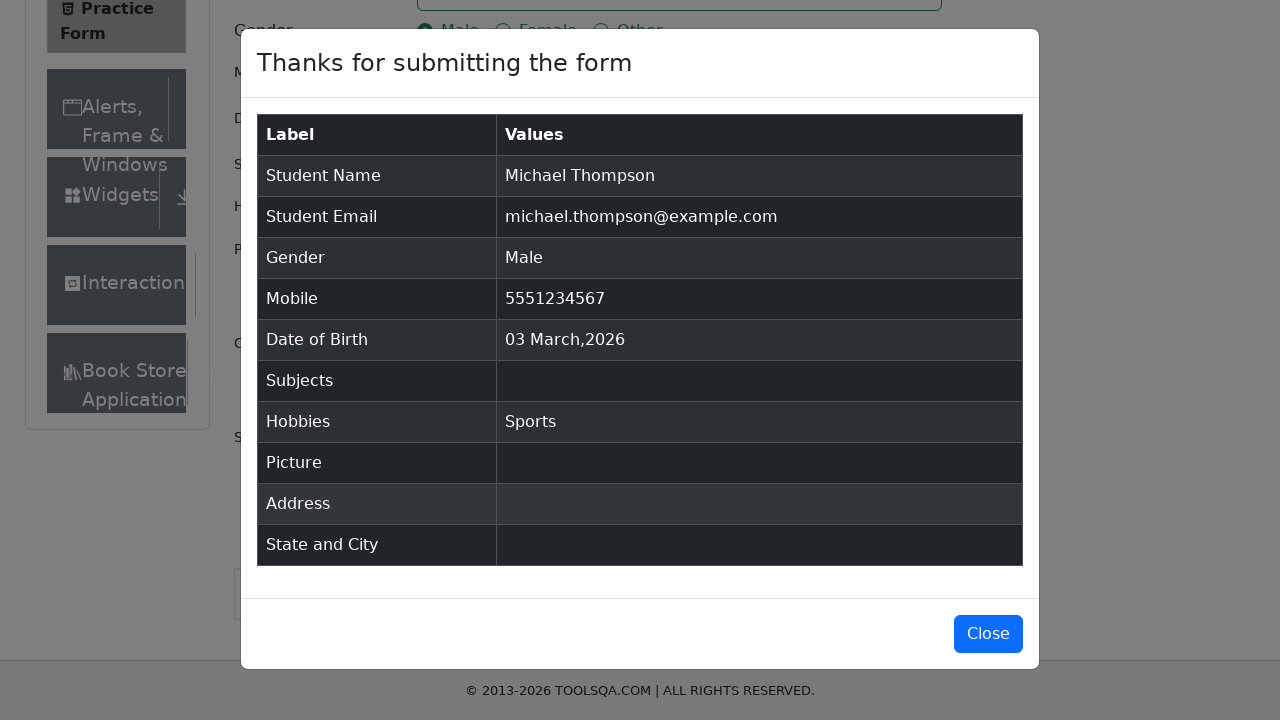